Tests the OrangeHRM homepage by verifying that the page title matches the expected value

Starting URL: https://opensource-demo.orangehrmlive.com/

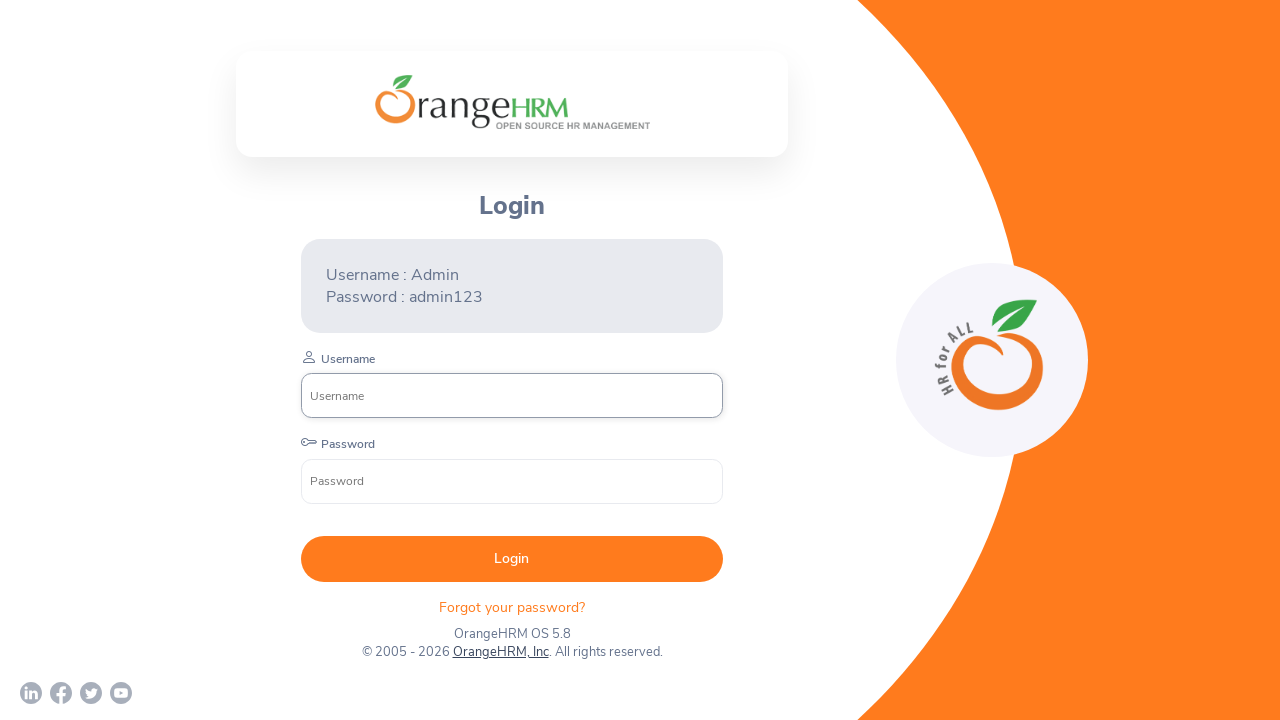

Retrieved page title from OrangeHRM homepage
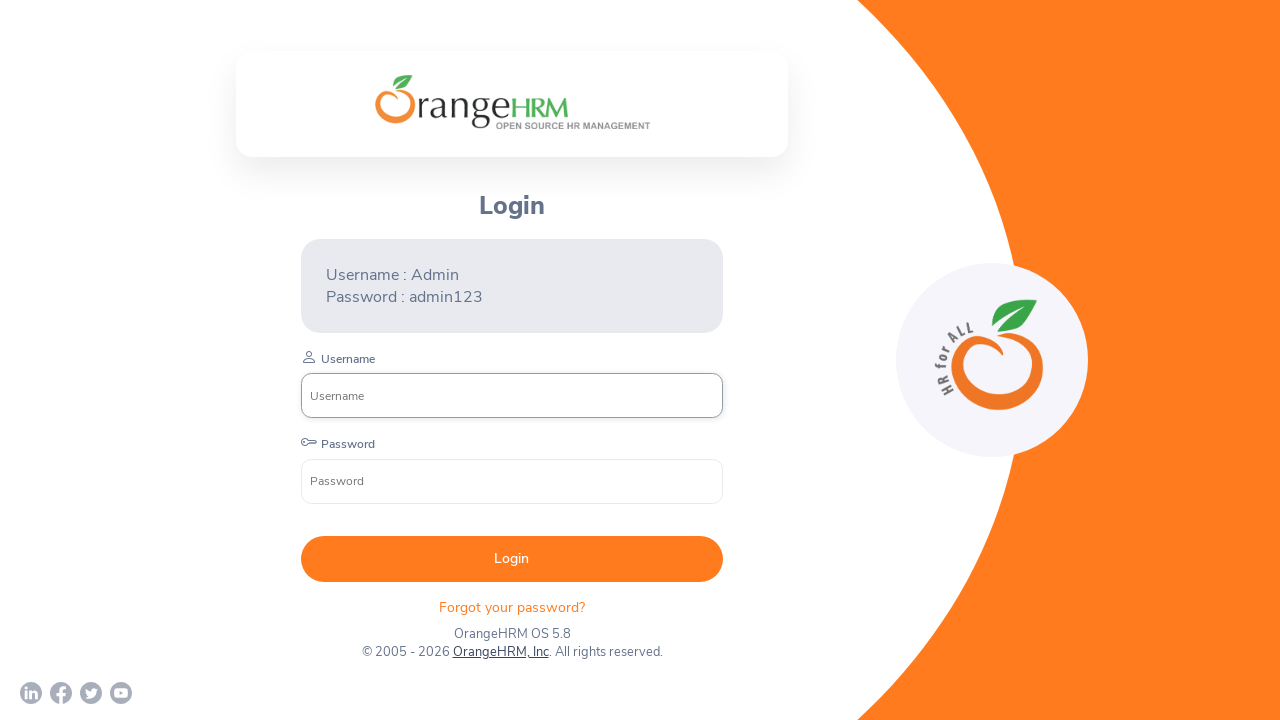

Verified page title matches expected value 'OrangeHRM'
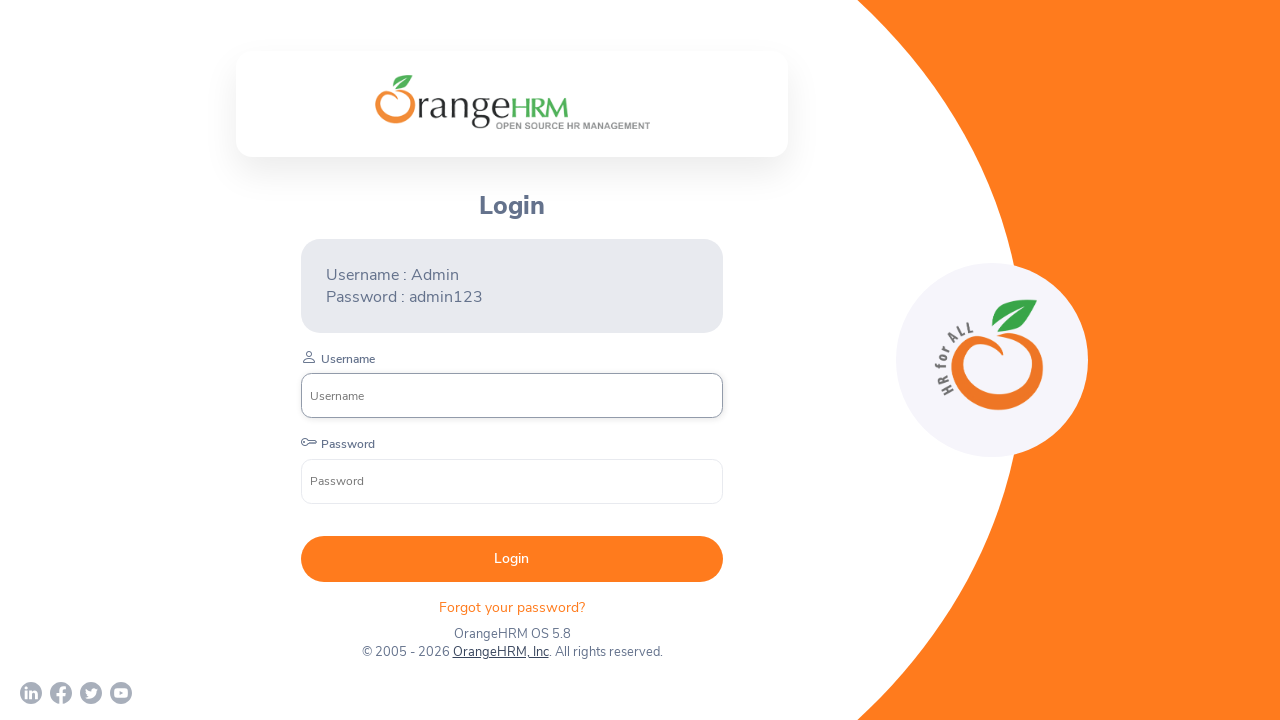

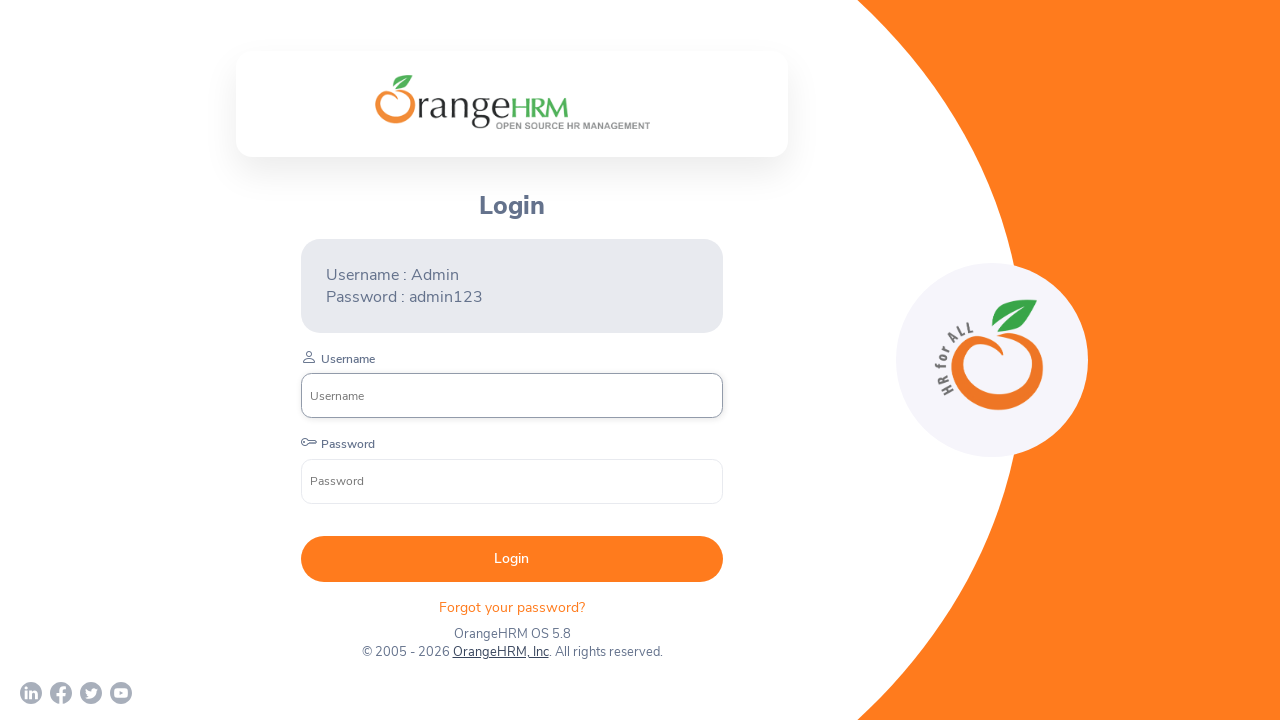